Tests drag and drop using mouse events on jQuery UI droppable demo

Starting URL: https://jqueryui.com/resources/demos/droppable/default.html

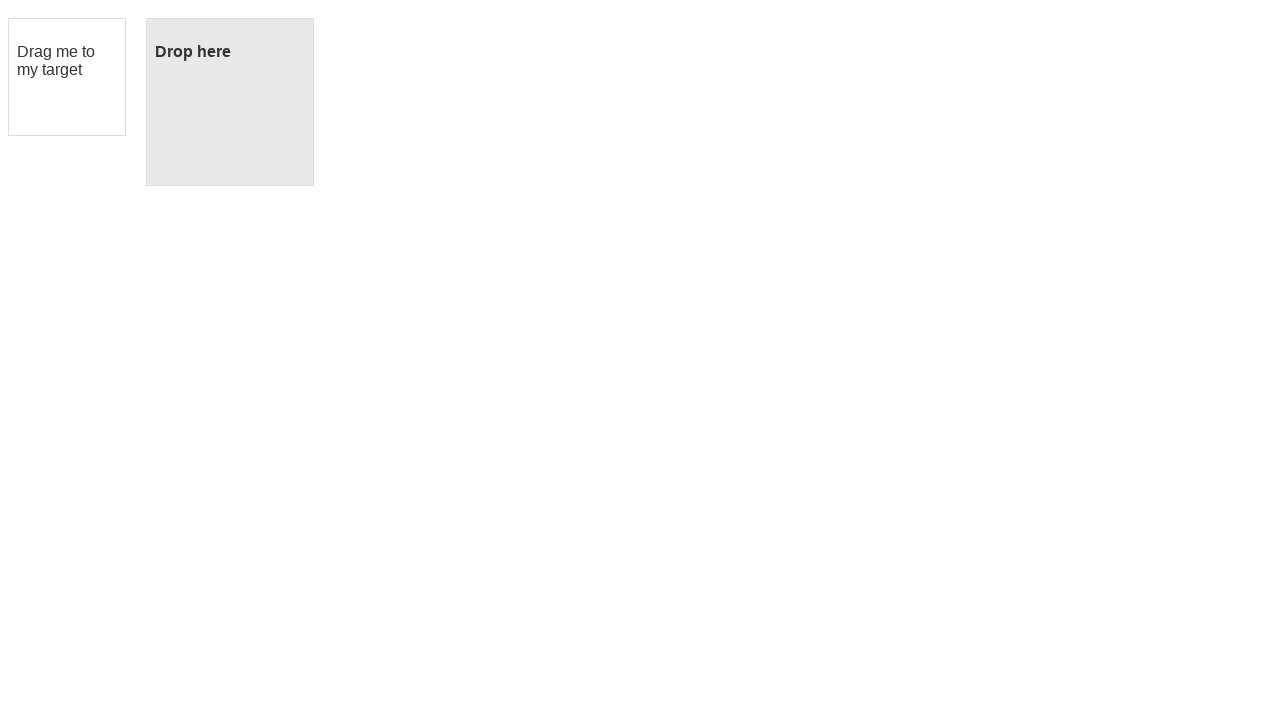

Navigated to jQuery UI droppable demo page
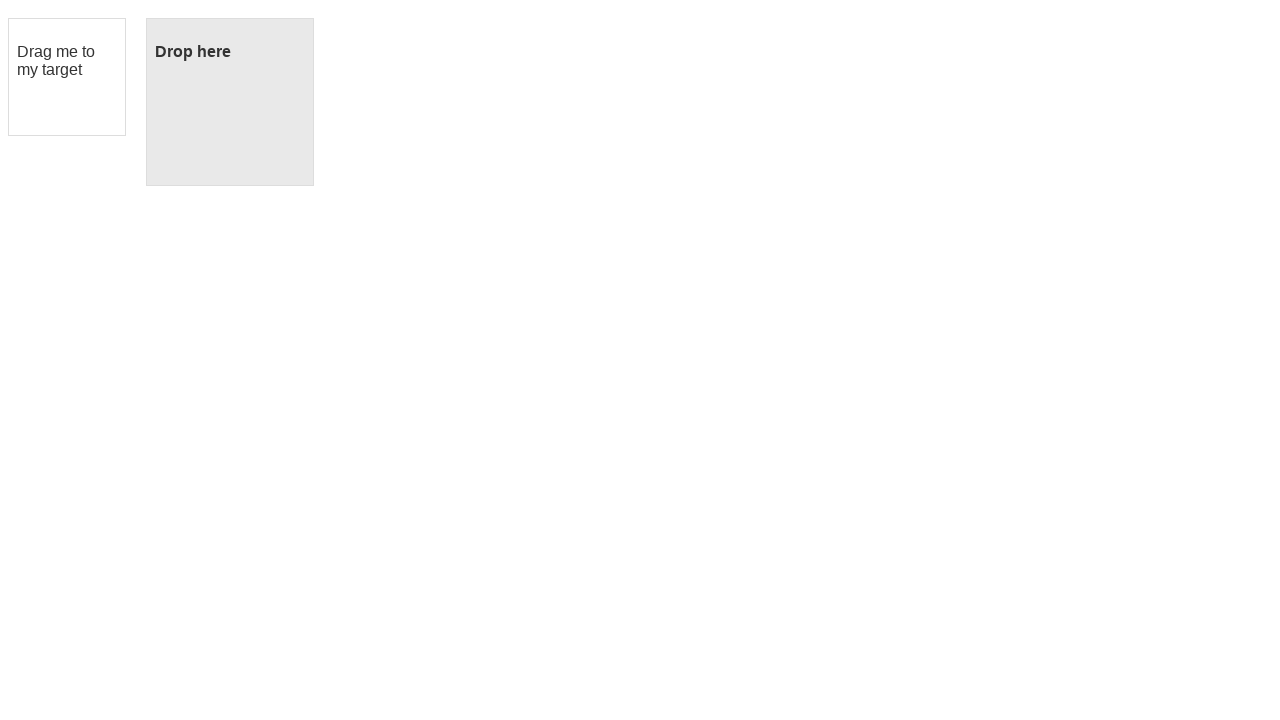

Dragged draggable element to droppable target at (230, 102)
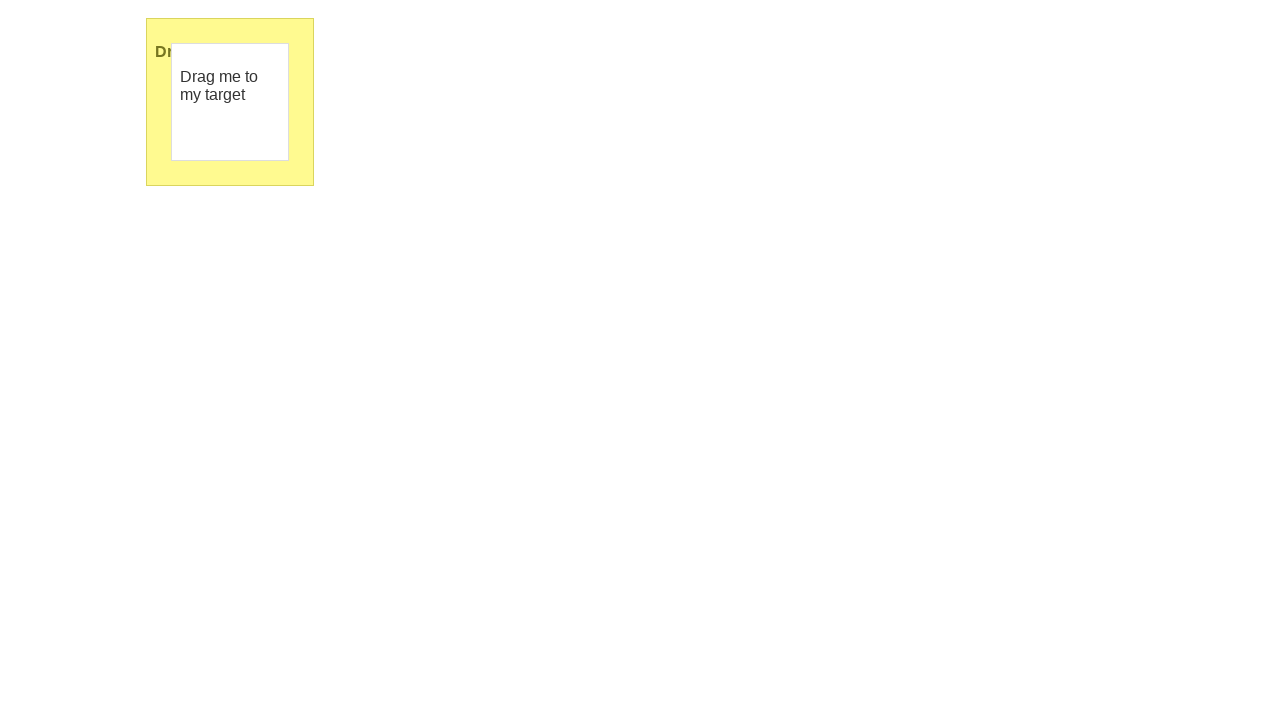

Verified droppable element has ui-state-highlight class after drop
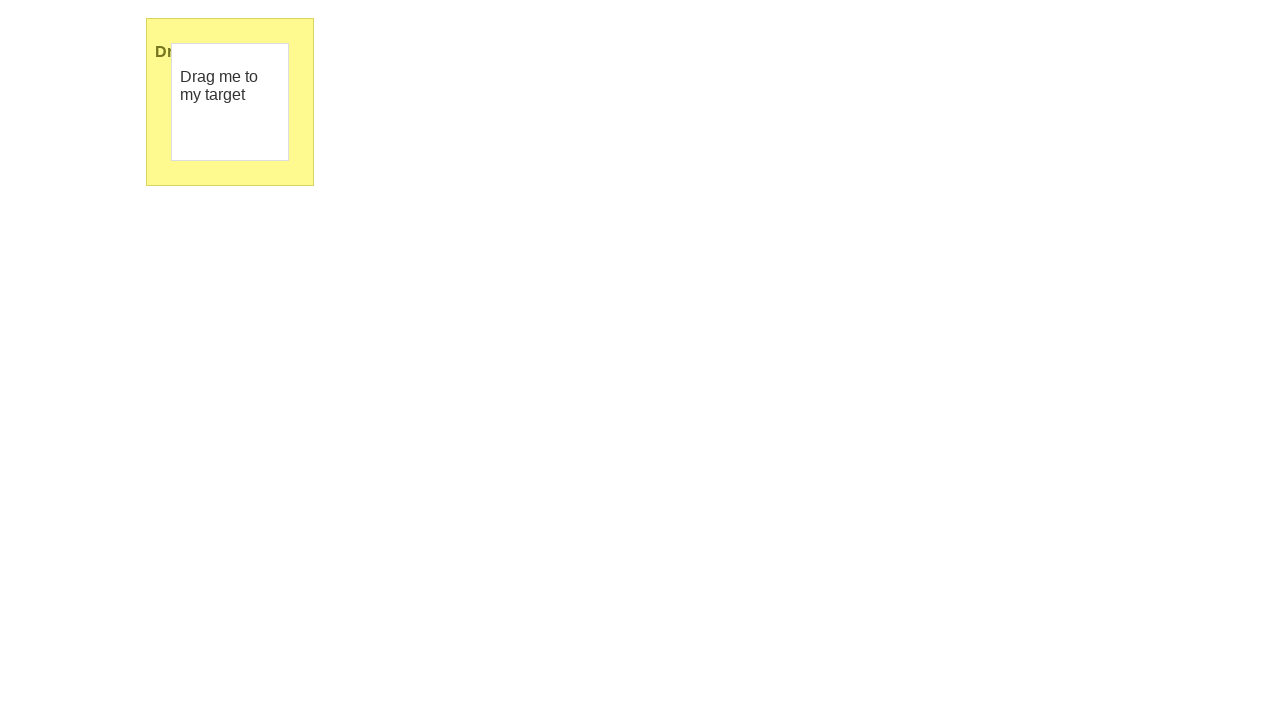

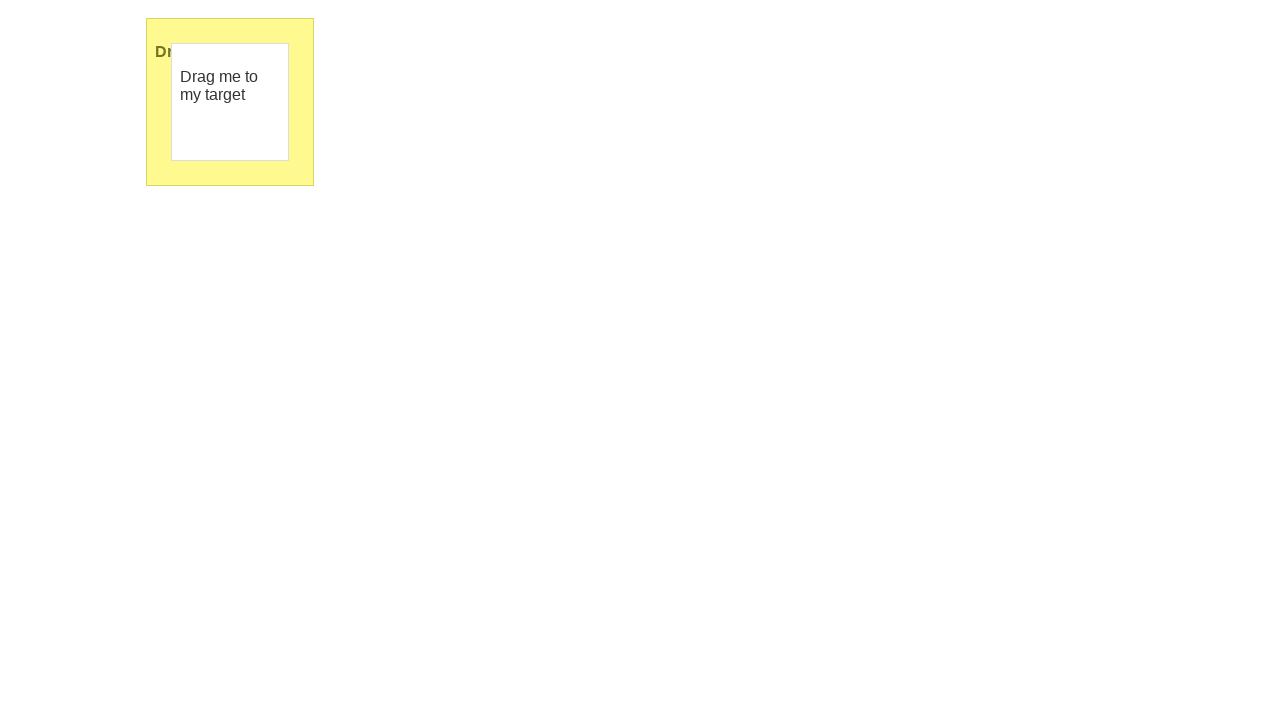